Tests a browser-agnostic approach to switching between multiple windows by tracking window handles before and after clicking a link that opens a new window, then verifying correct window focus.

Starting URL: http://the-internet.herokuapp.com/windows

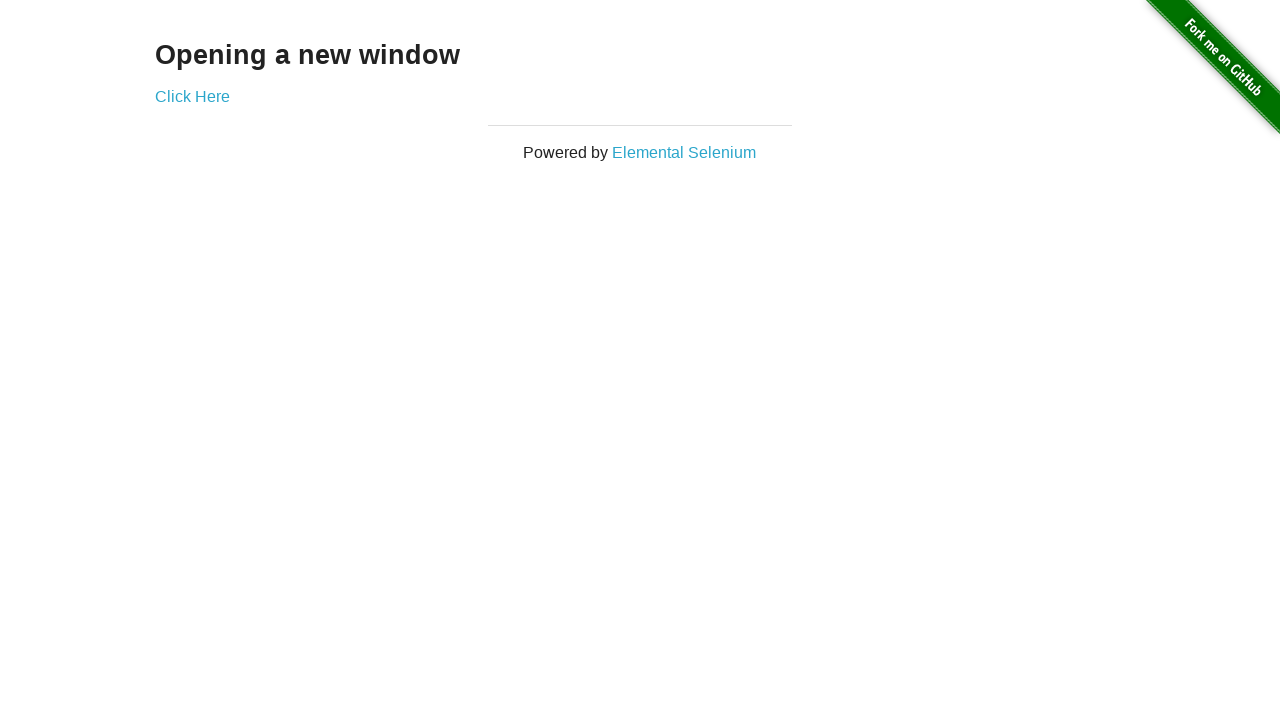

Stored current pages before clicking link
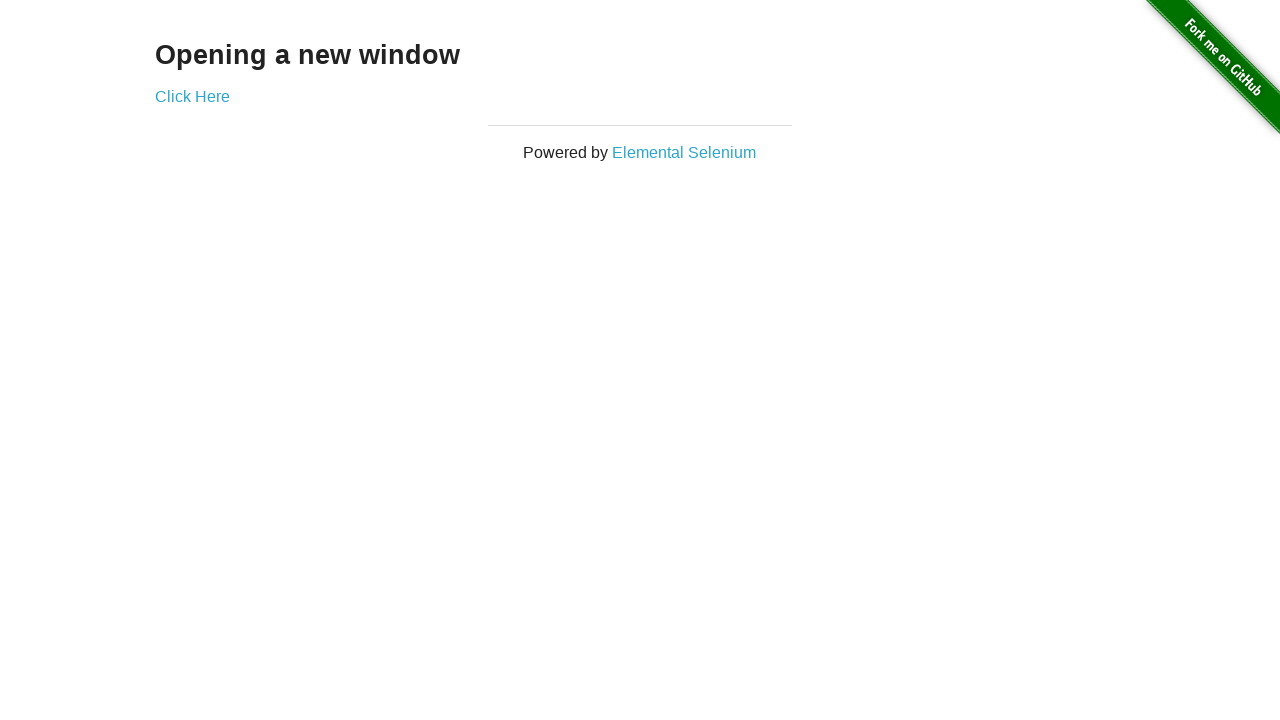

Clicked link that opens new window at (192, 96) on .example a
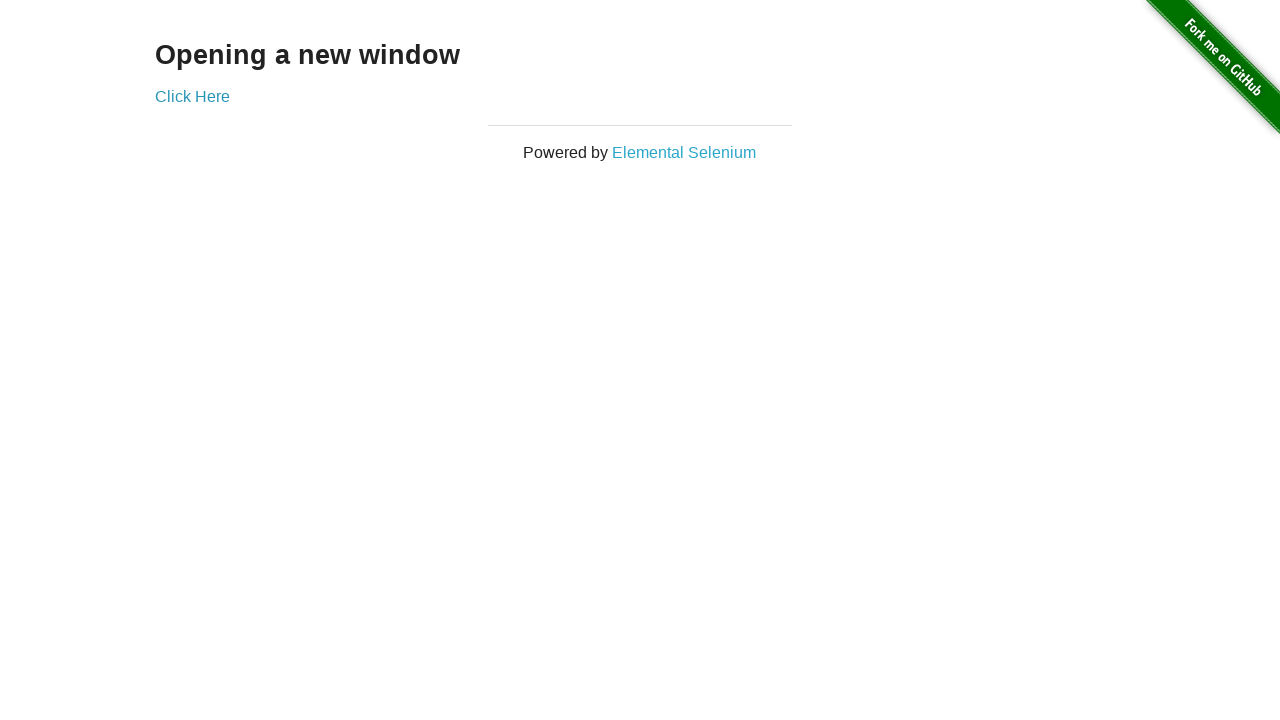

Captured new window/page from context
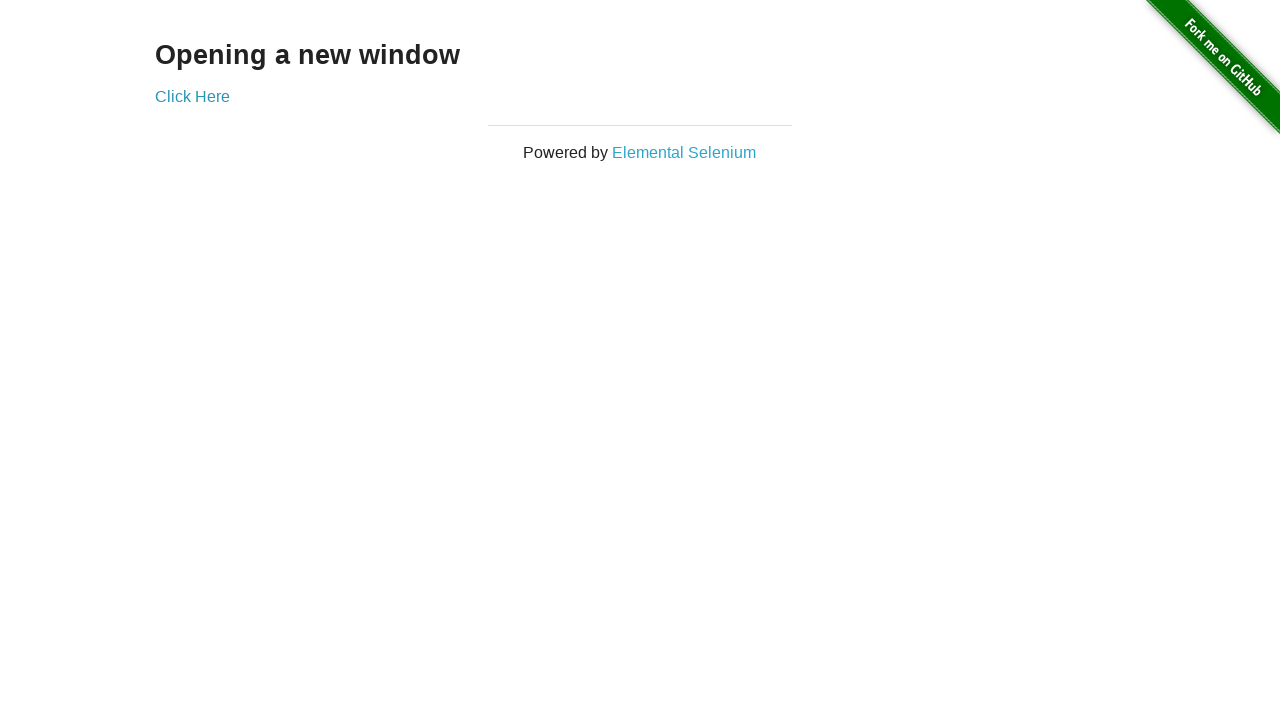

New page loaded successfully
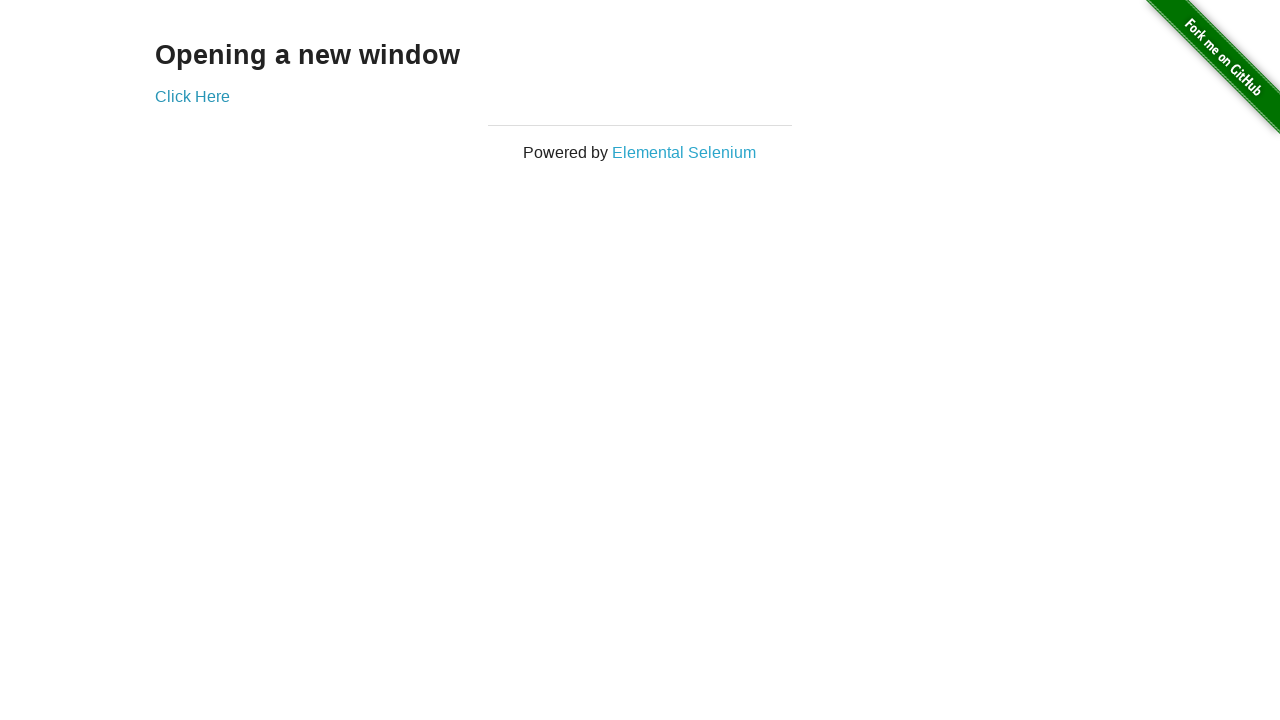

Verified original window title is not 'New Window'
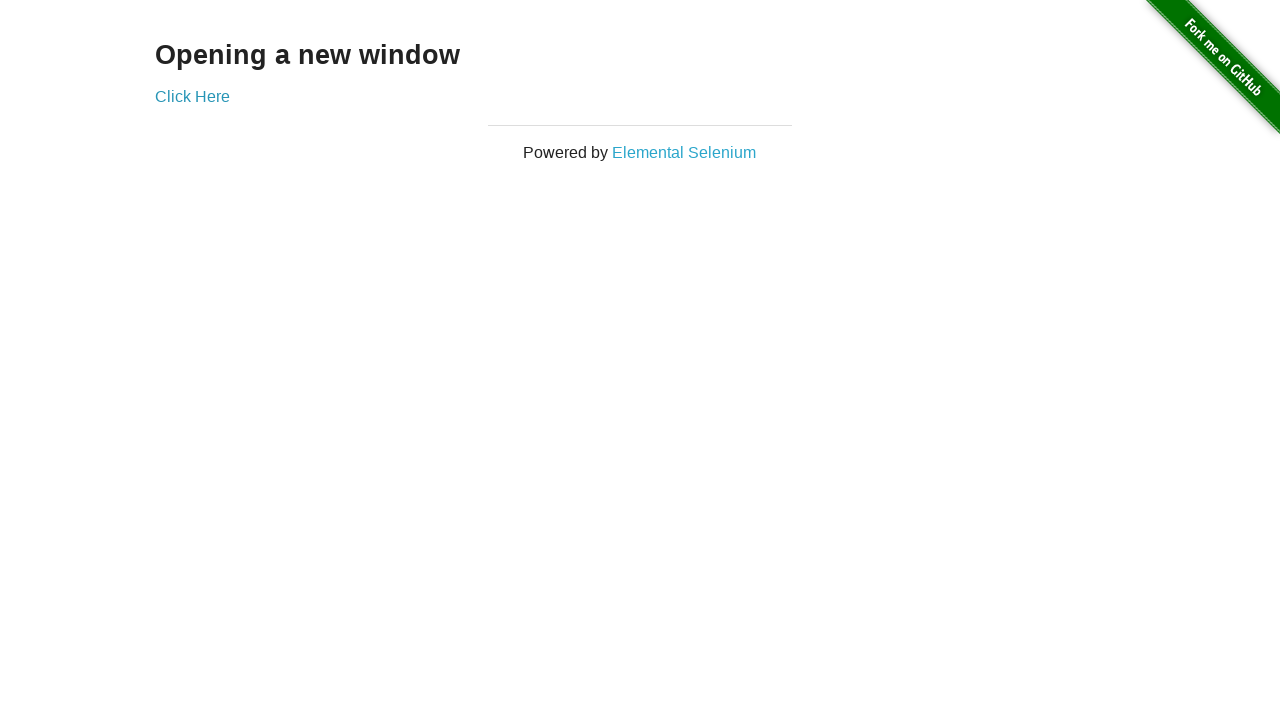

Verified new window title is 'New Window'
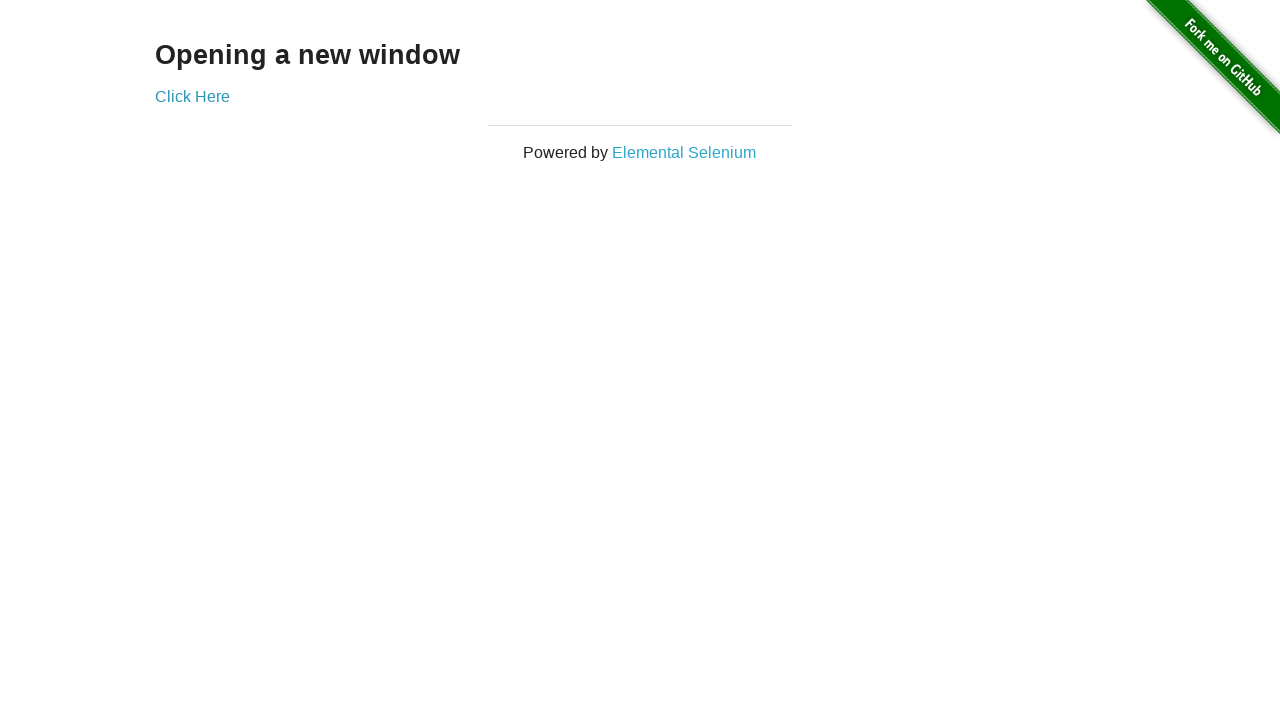

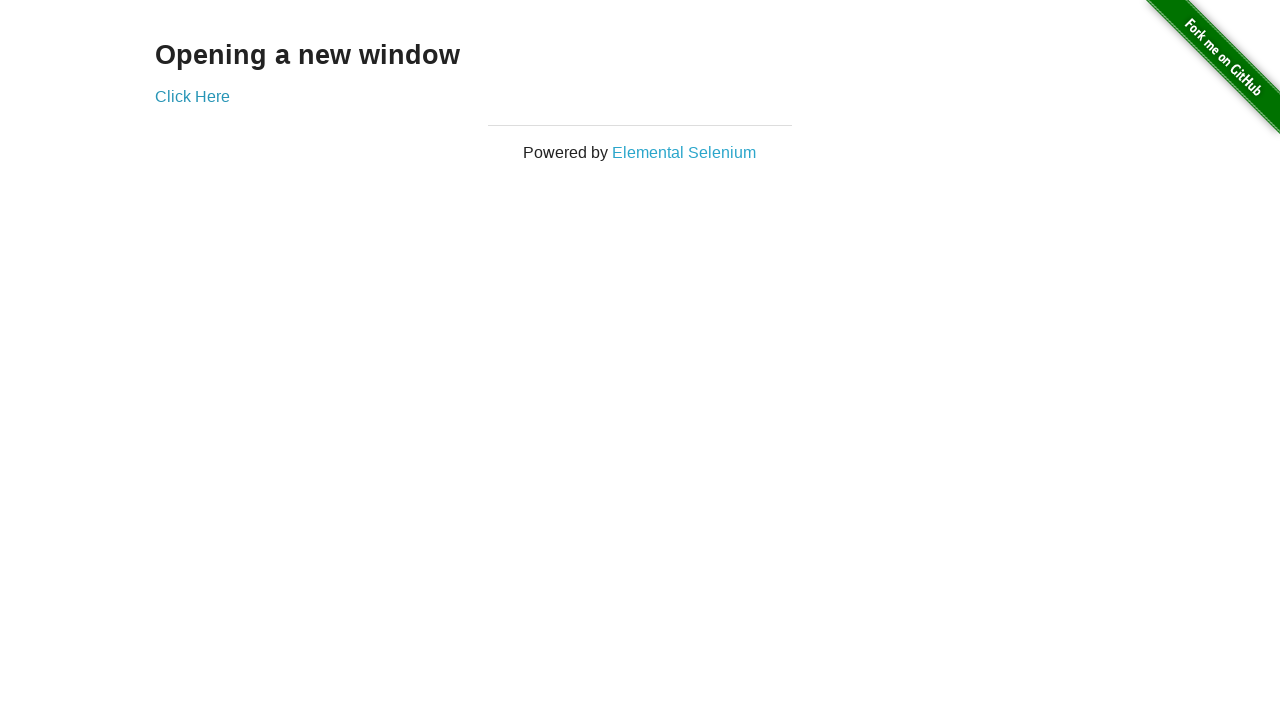